Tests JavaScript confirmation alert functionality by clicking a button to trigger a JS Confirm dialog, accepting the alert, and verifying the result text is displayed.

Starting URL: http://practice.cydeo.com/javascript_alerts

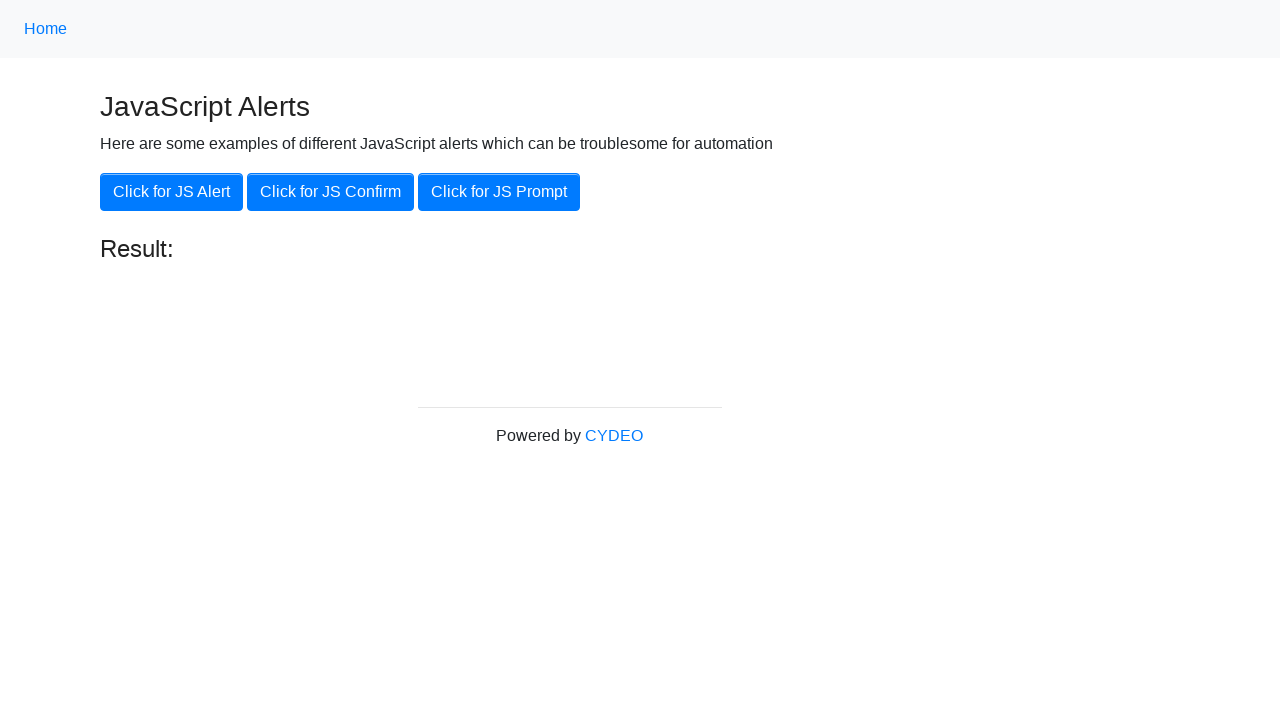

Navigated to JavaScript alerts practice page
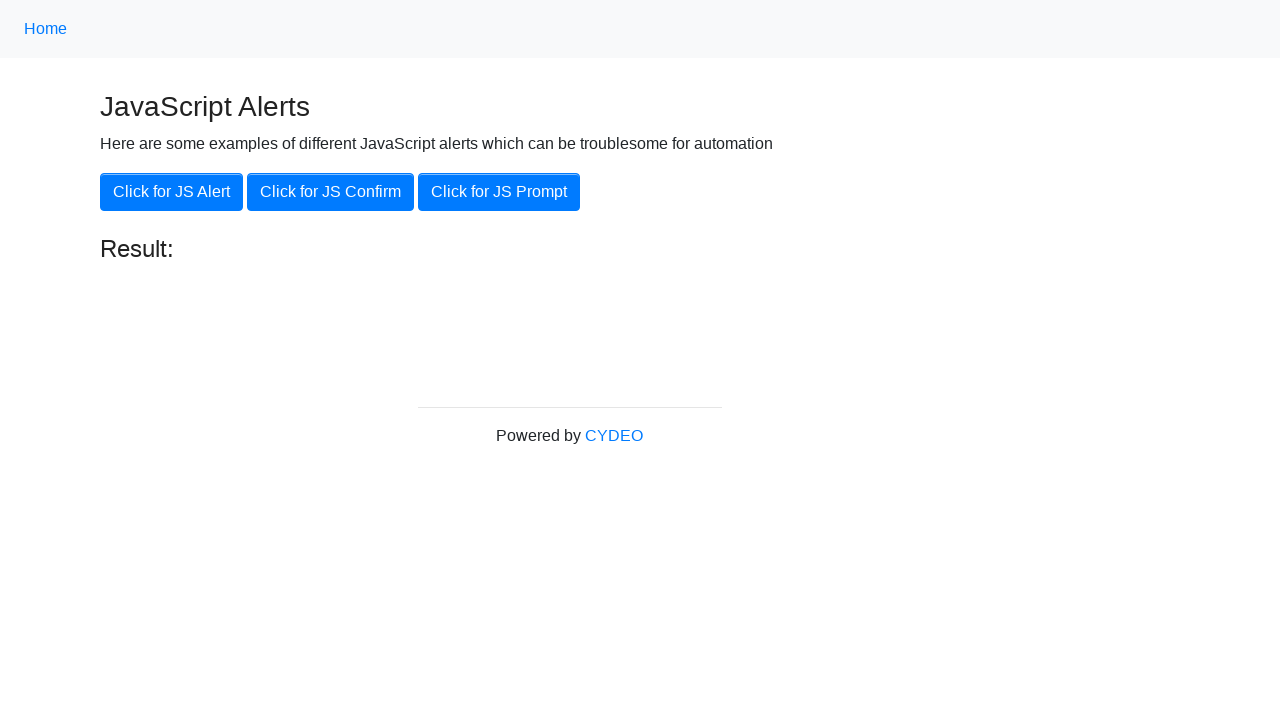

Set up dialog handler to accept confirmation alerts
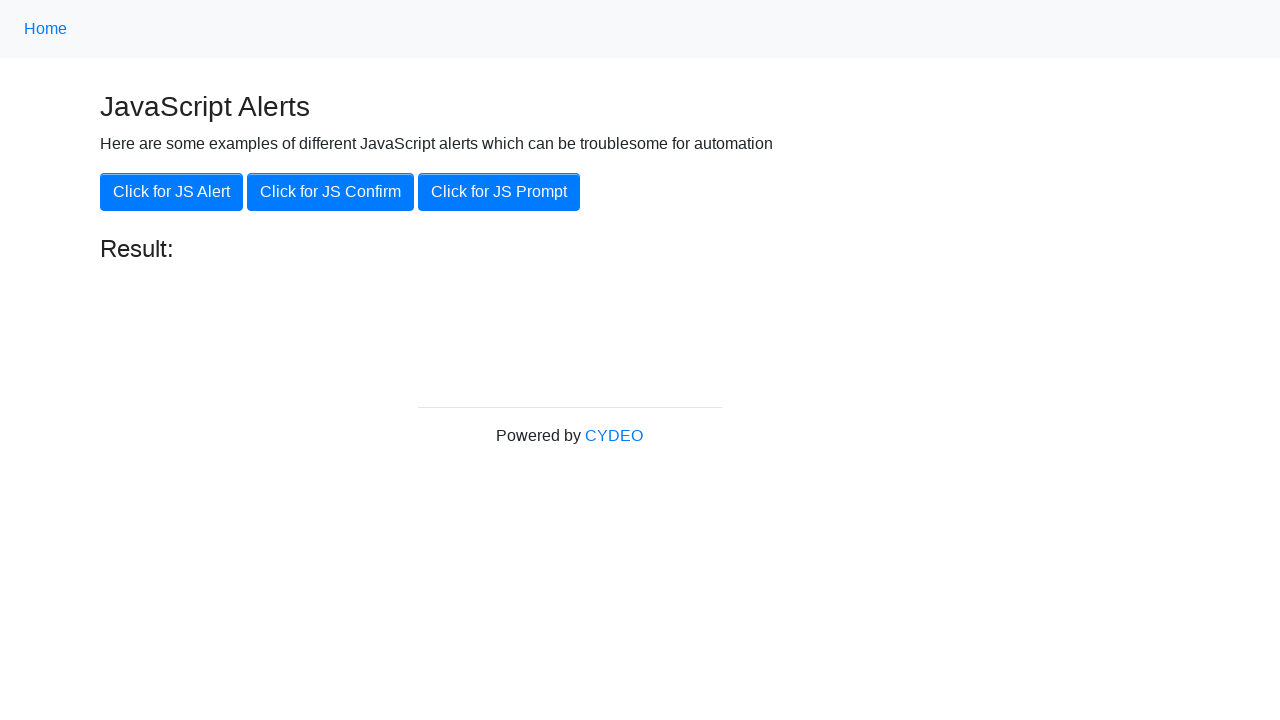

Clicked 'Click for JS Confirm' button to trigger JS confirmation alert at (330, 192) on xpath=//button[text()='Click for JS Confirm']
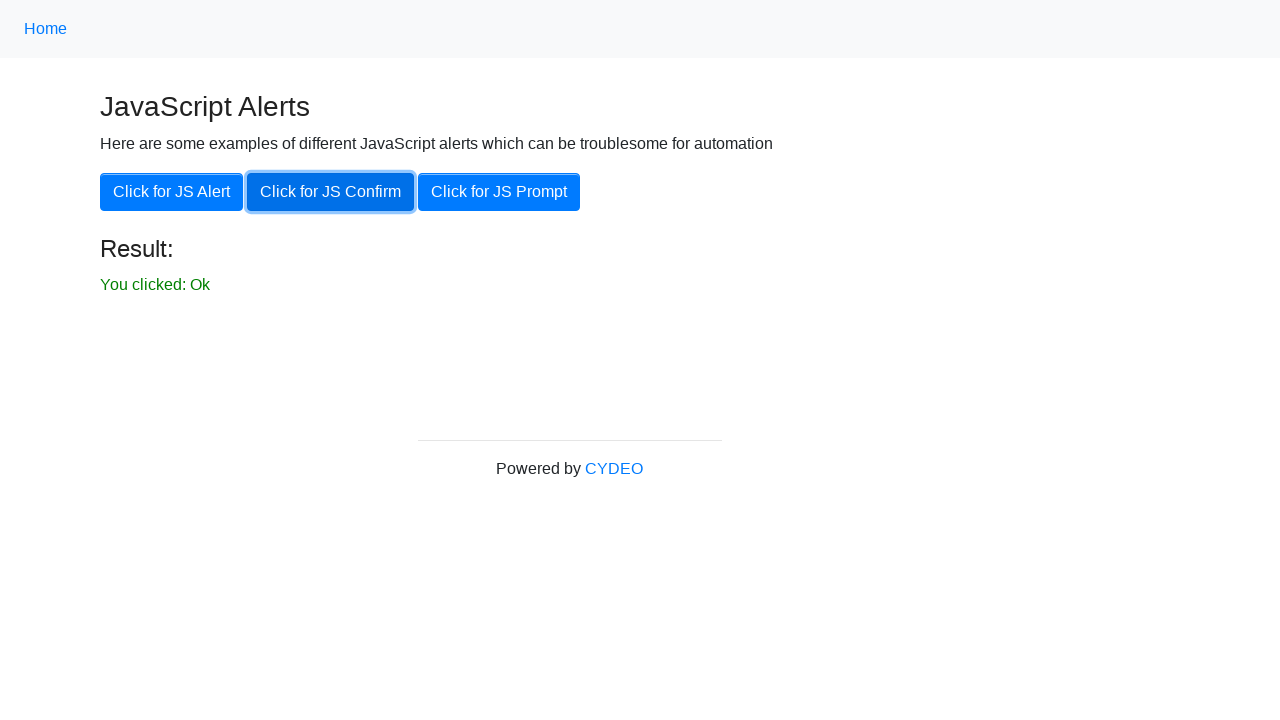

Verified result text is displayed: 'You clicked: Ok'
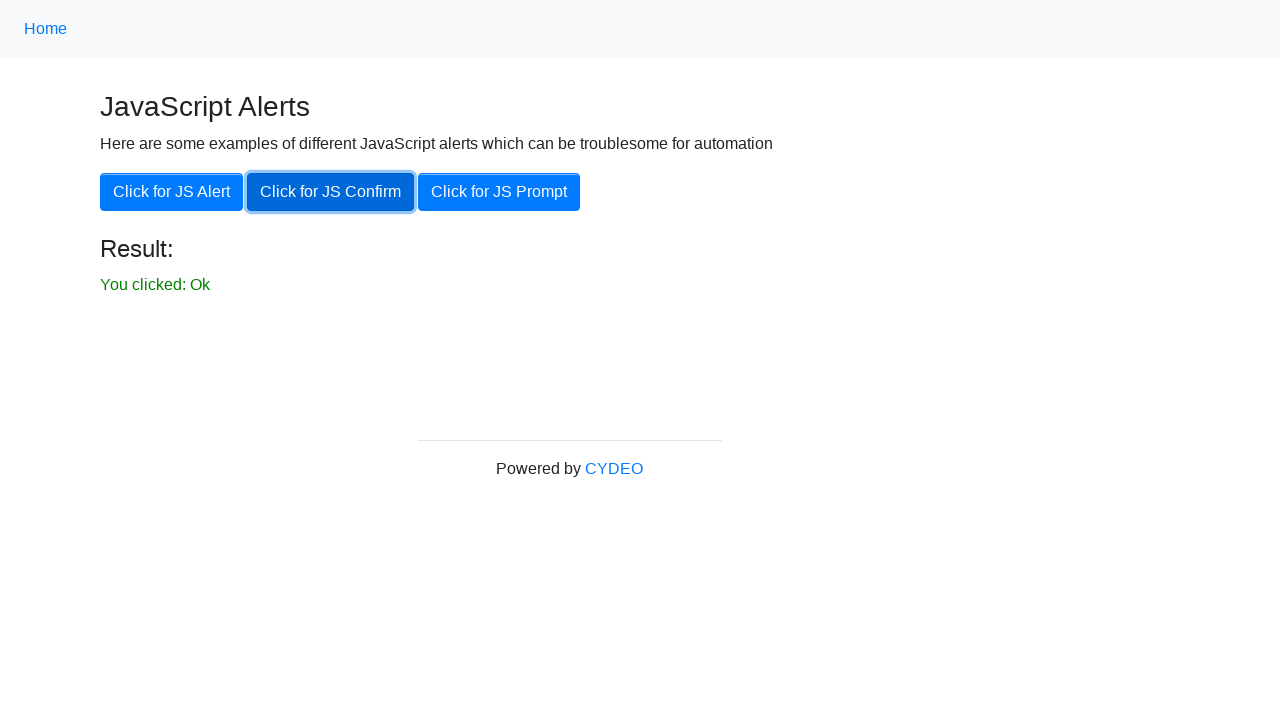

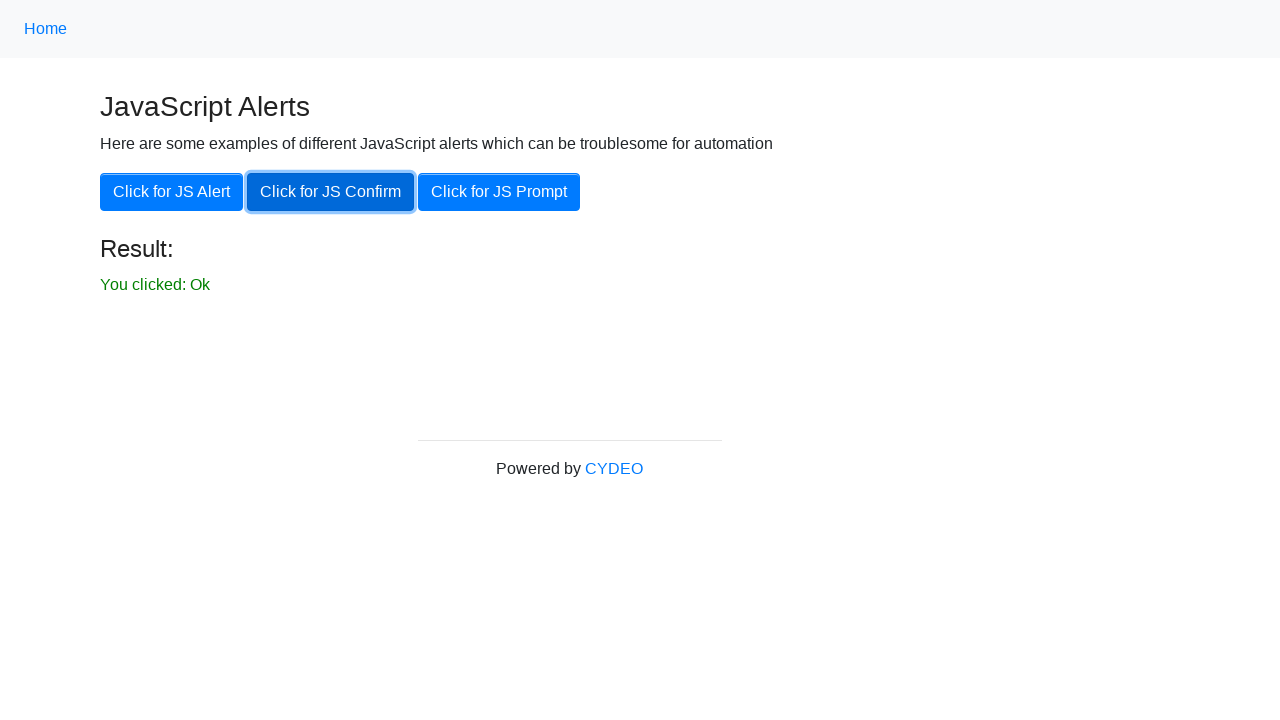